Navigates to the OrangeHRM demo website and waits for the page to load. This is a basic page load test without any user interactions.

Starting URL: https://opensource-demo.orangehrmlive.com/

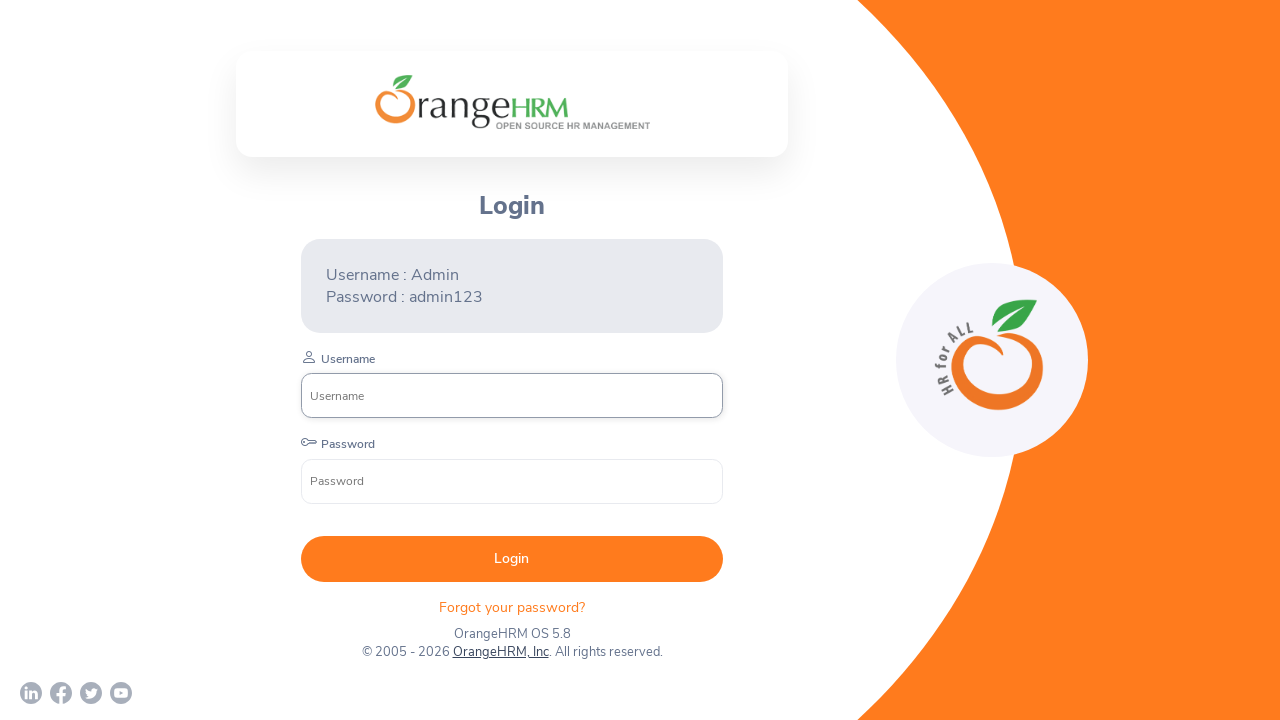

Waited for page to reach networkidle state
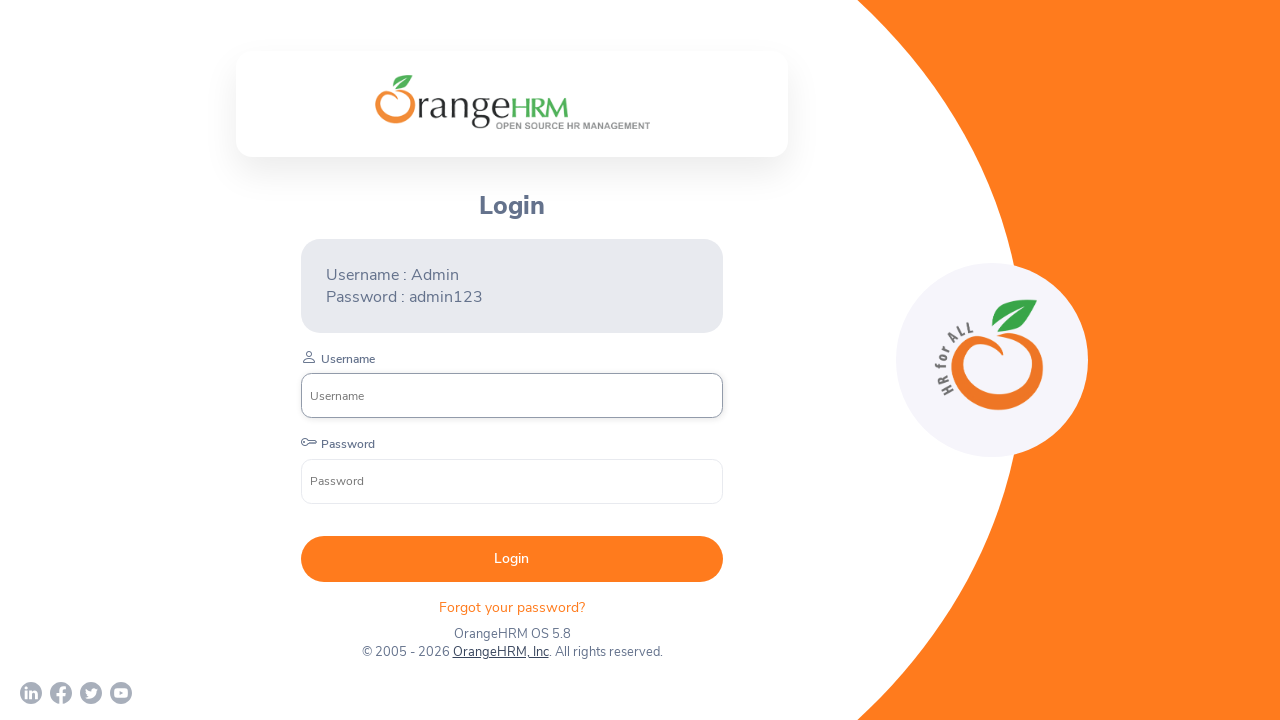

Username input field is visible on login page
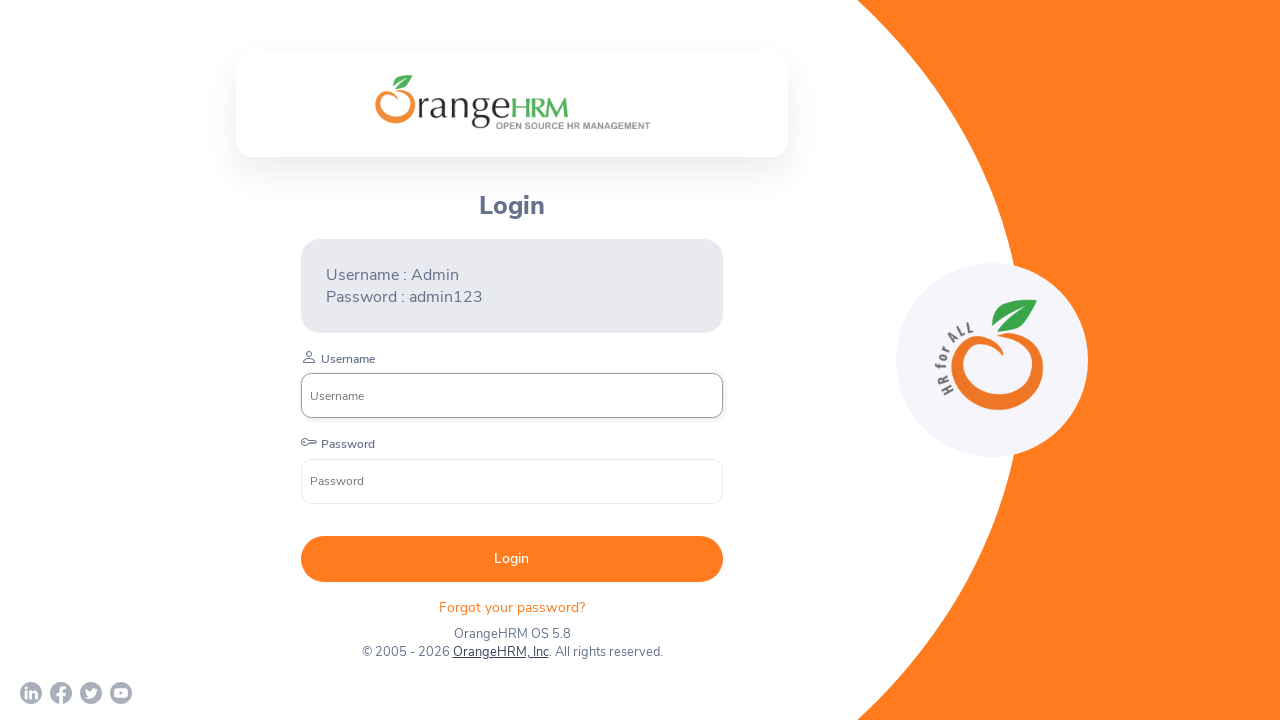

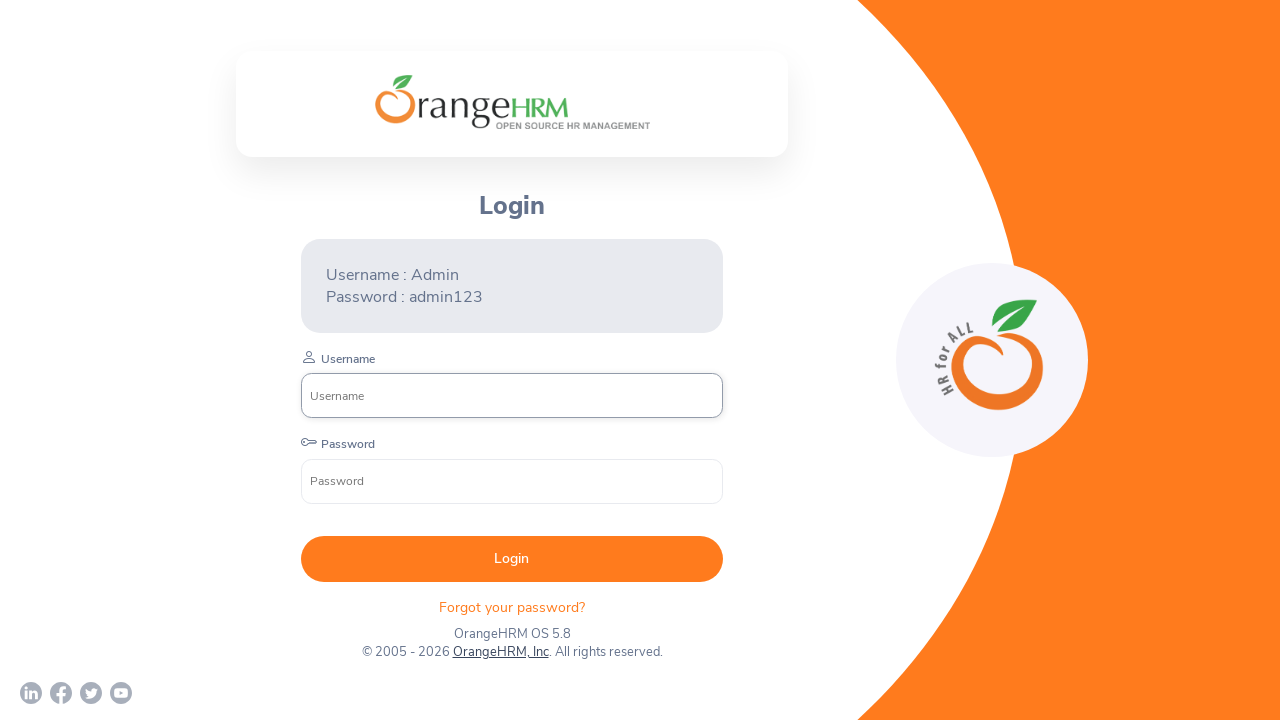